Tests search functionality by searching for a multiple-word book name and verifying the book appears in results

Starting URL: https://www.sharelane.com/cgi-bin/main.py

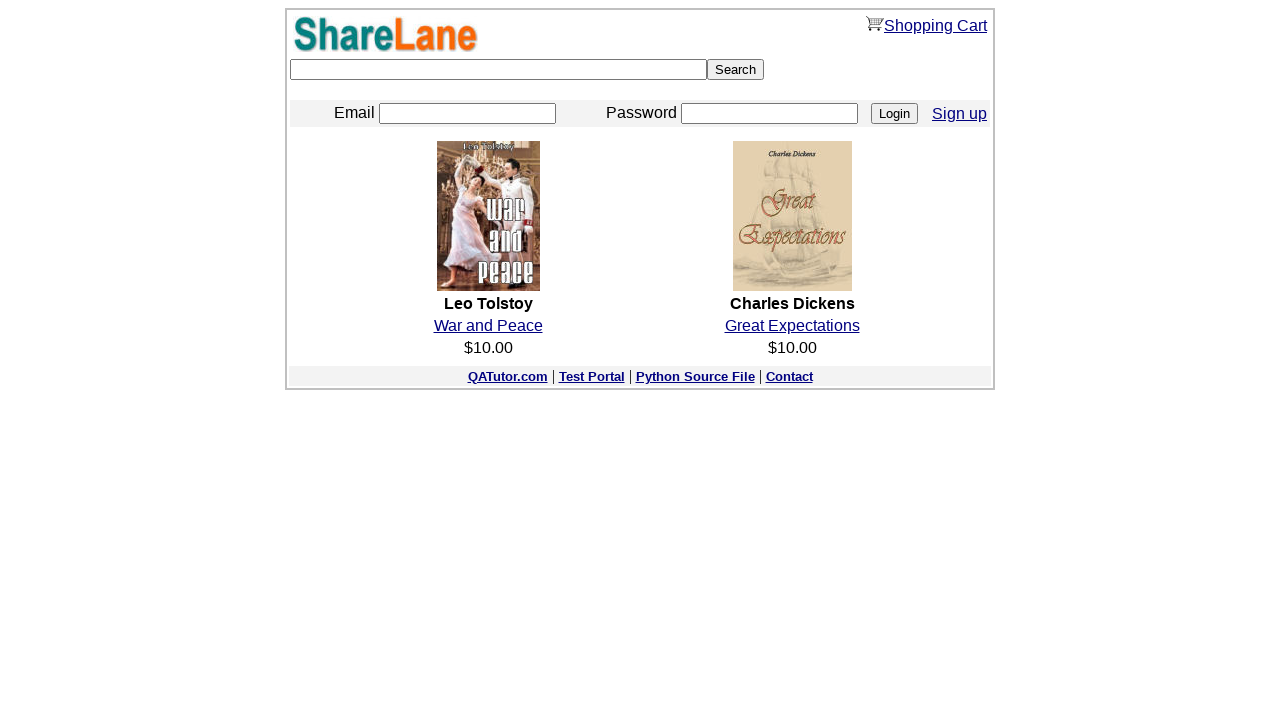

Filled search field with 'The Power of Positive Thinking' on input[name='keyword']
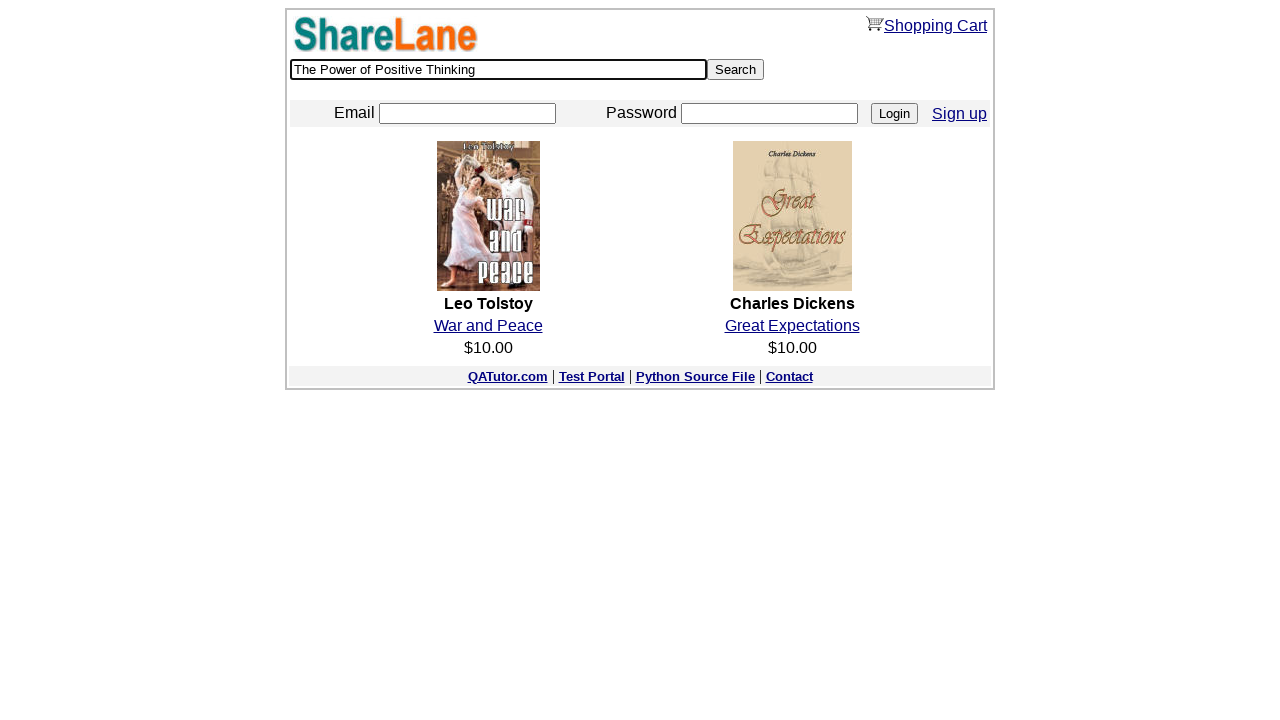

Clicked search button to search for multiple-word book name at (736, 70) on input[value='Search']
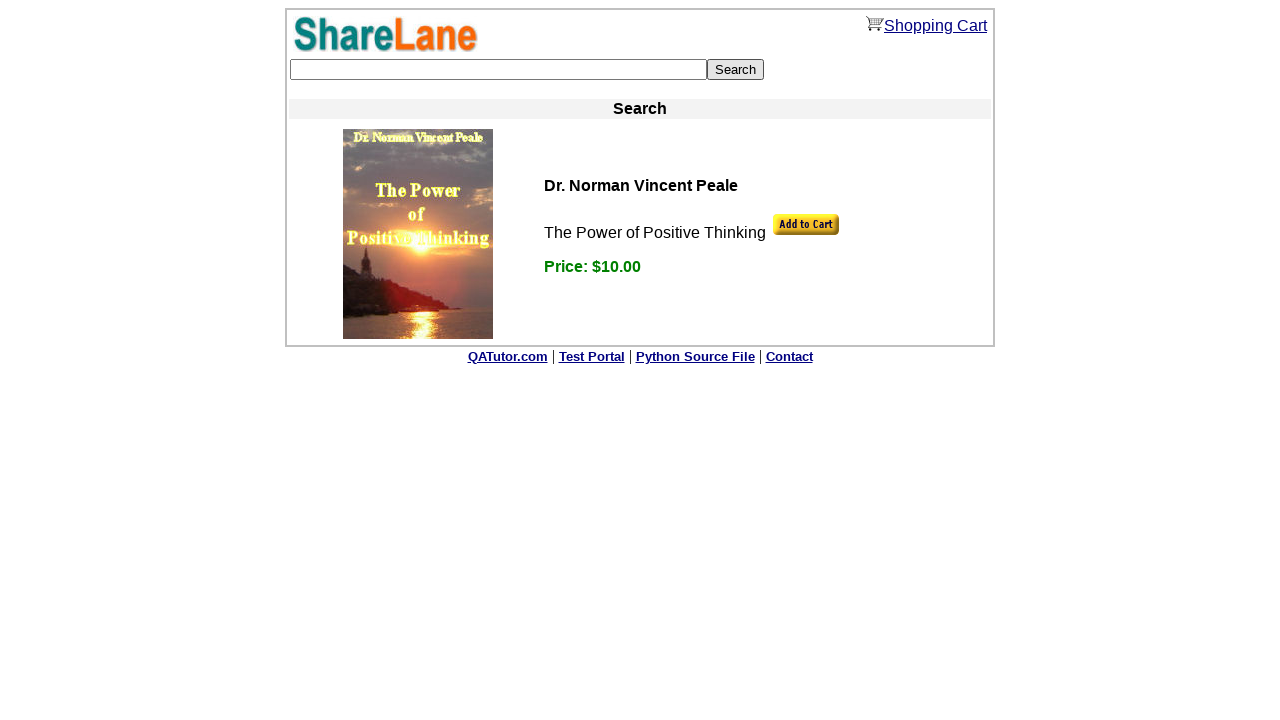

Verified 'The Power of Positive Thinking' appears in search results
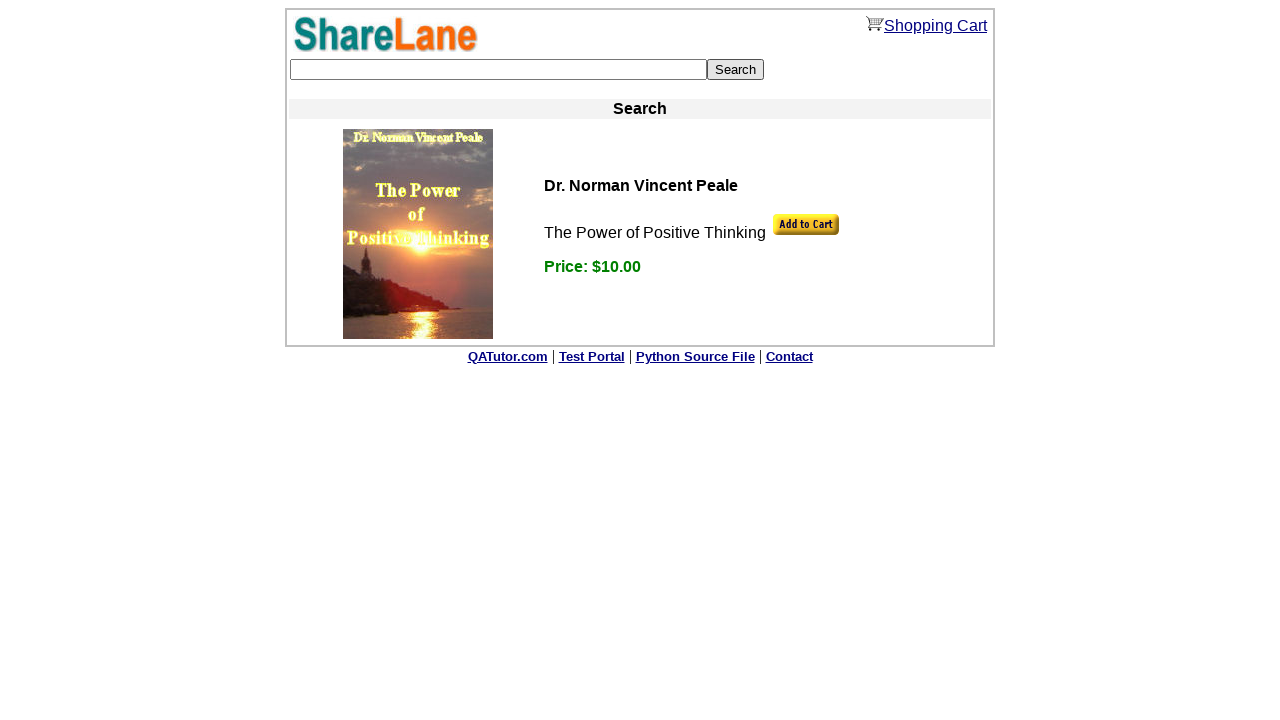

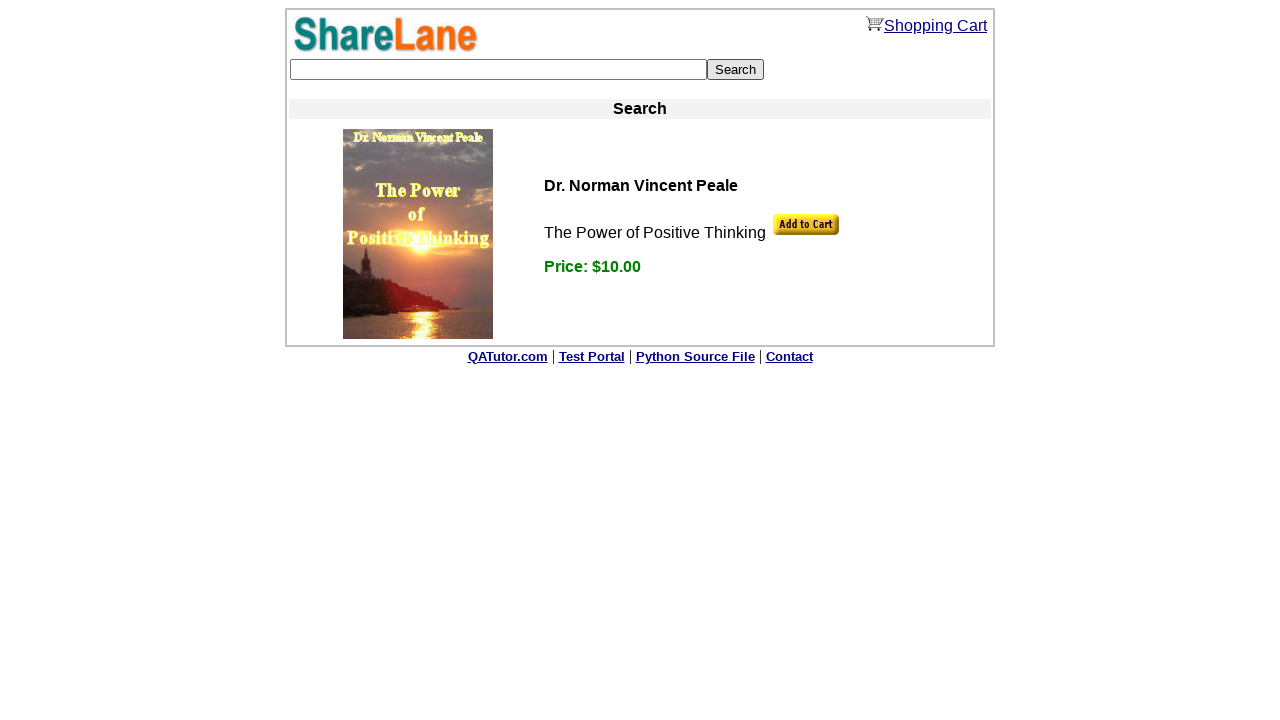